Navigates to the Training Support website, verifies the page title, clicks the About link, and verifies the new page title

Starting URL: https://v1.training-support.net

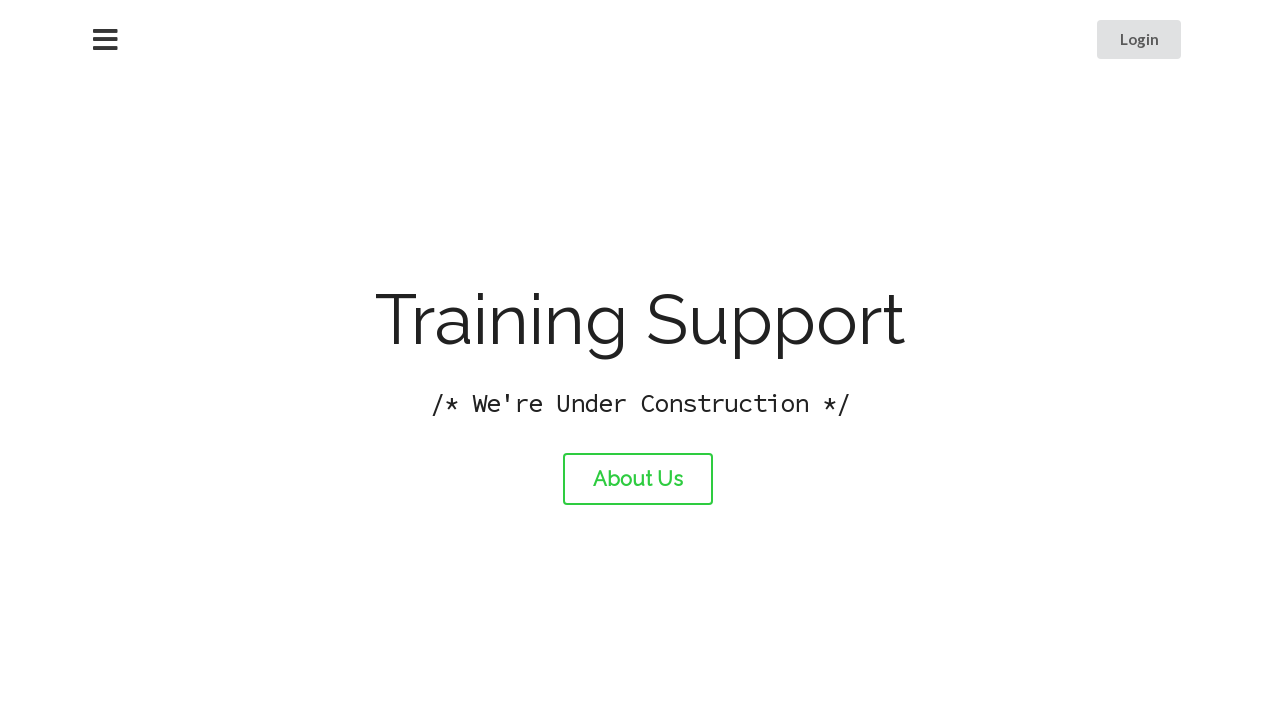

Verified initial page title is 'Training Support'
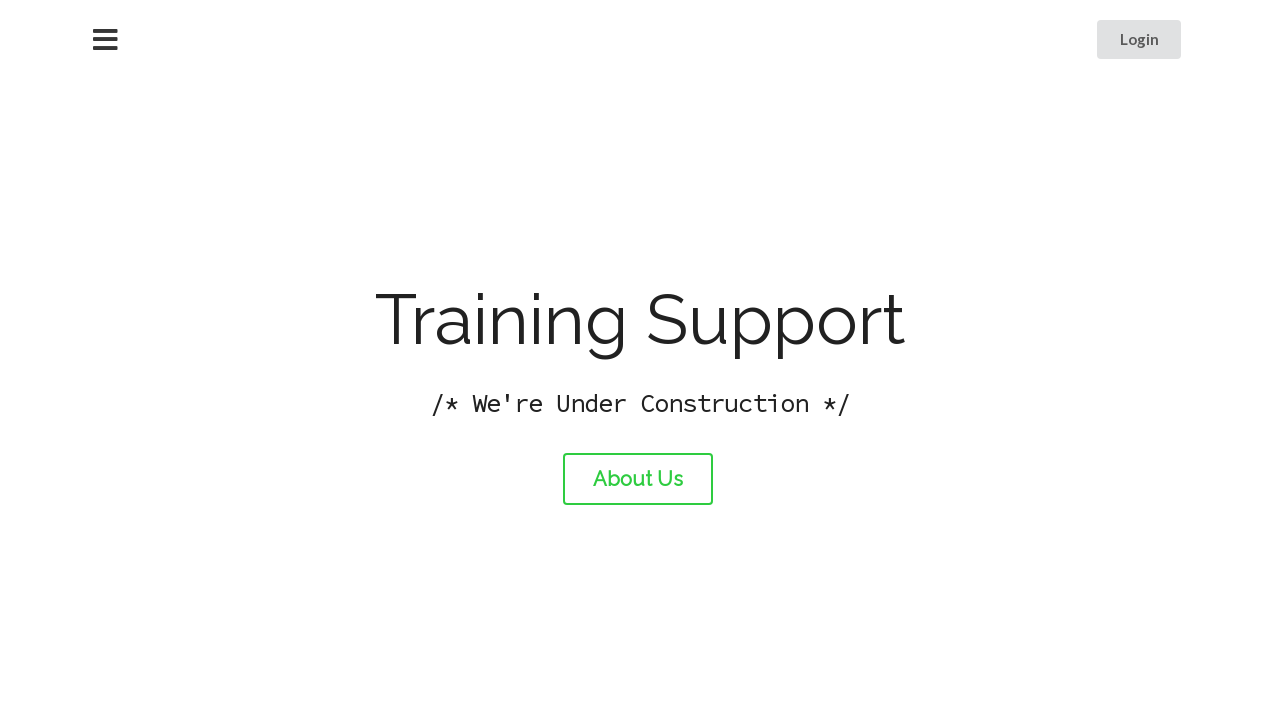

Clicked the About link at (638, 479) on #about-link
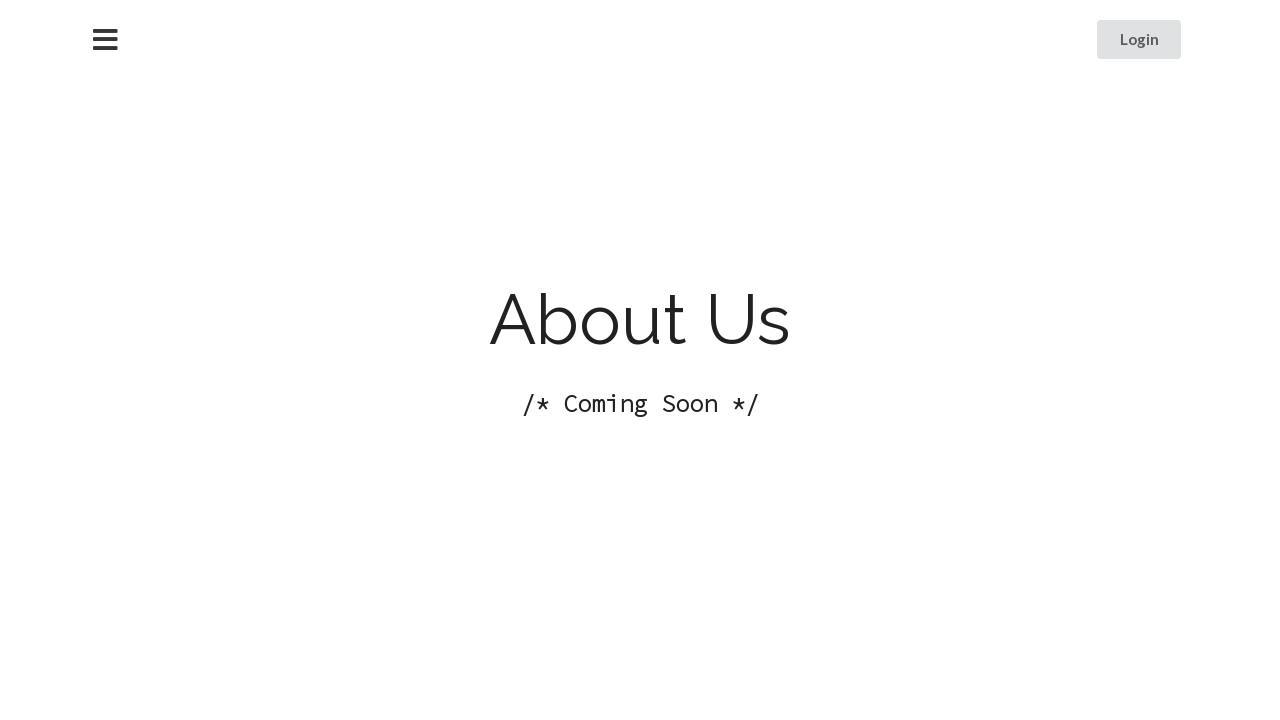

Verified new page title is 'About Training Support'
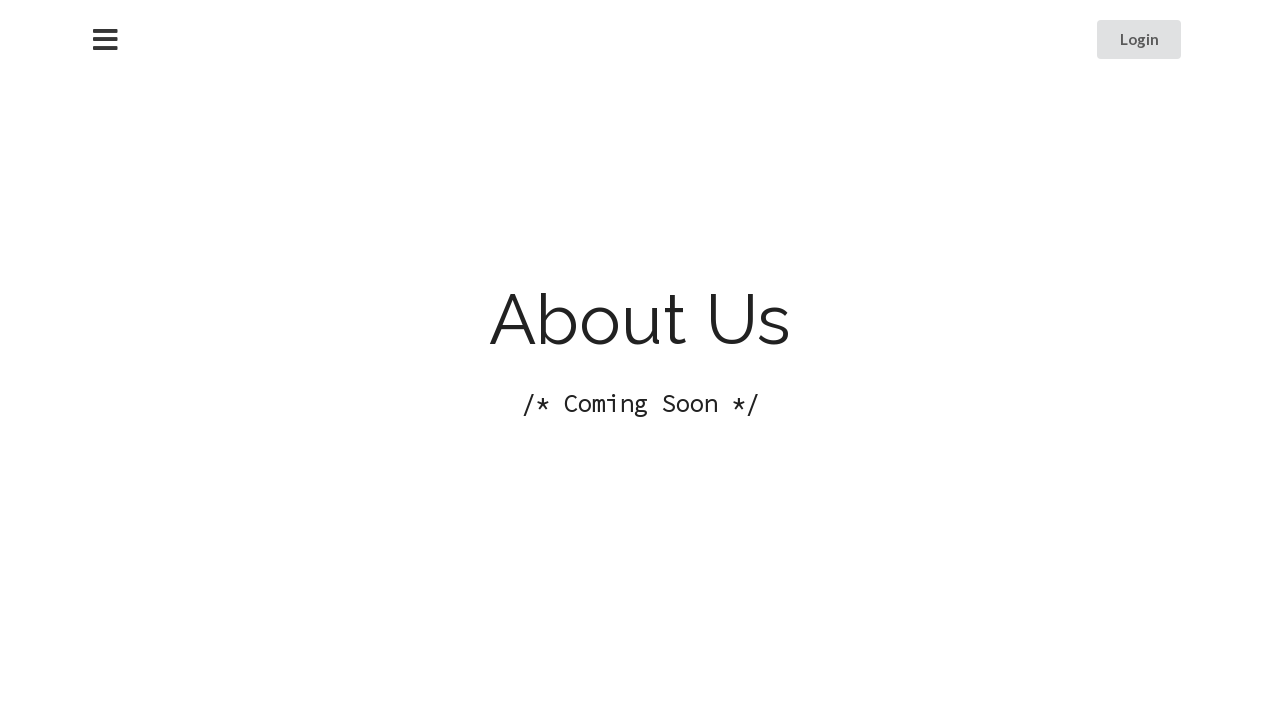

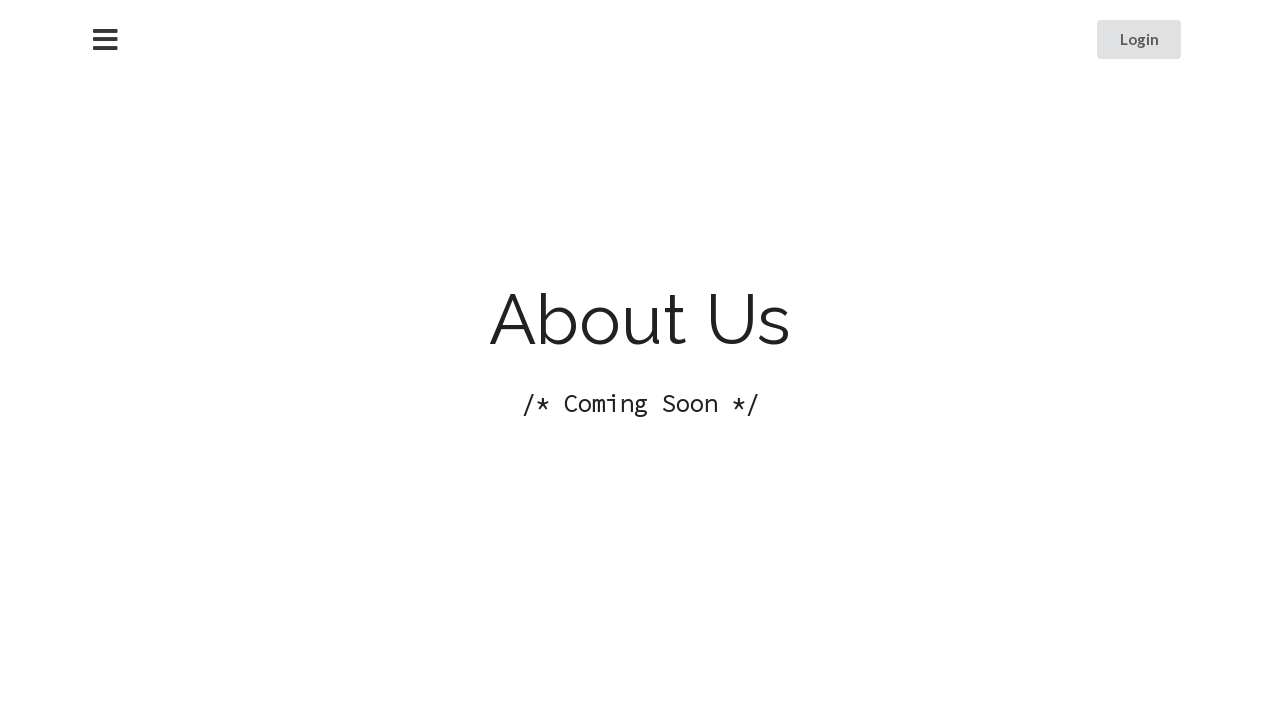